Tests the hotel listing functionality by clicking a button to view the hotel list and verifying that 10 hotels are displayed

Starting URL: http://hotel-v3.progmasters.hu/

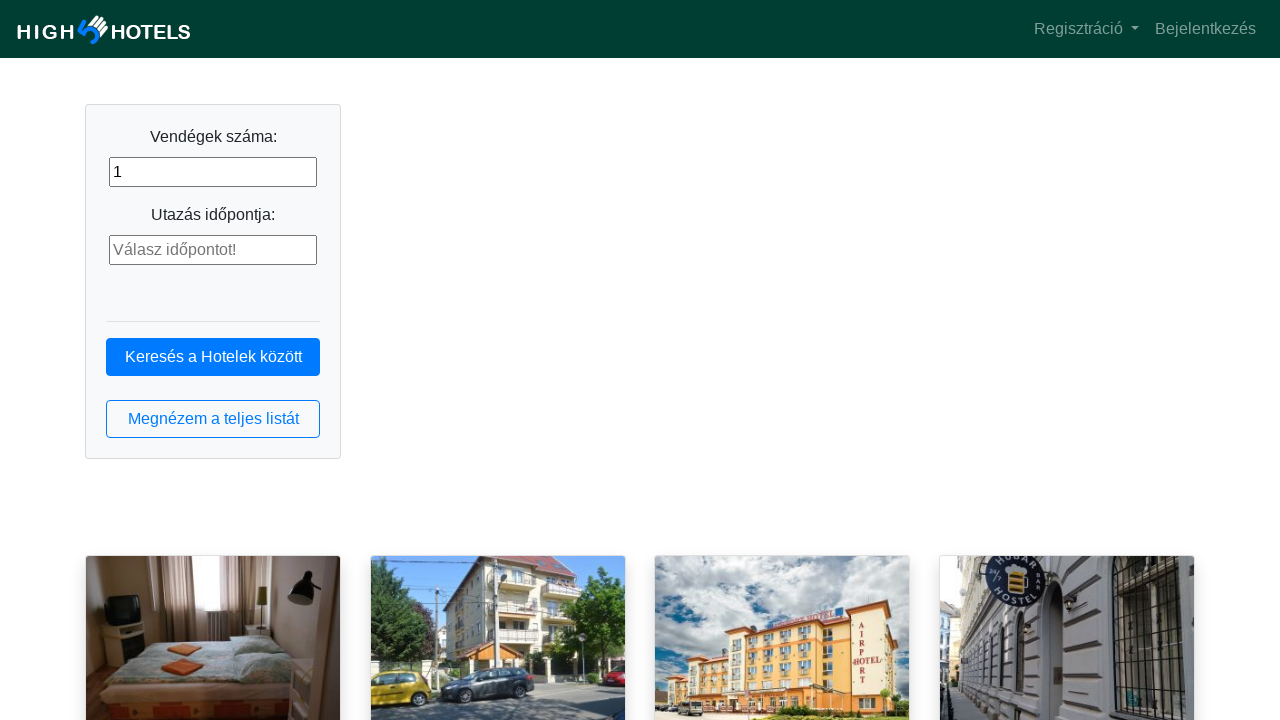

Clicked hotel list button at (213, 419) on button.btn.btn-outline-primary.btn-block
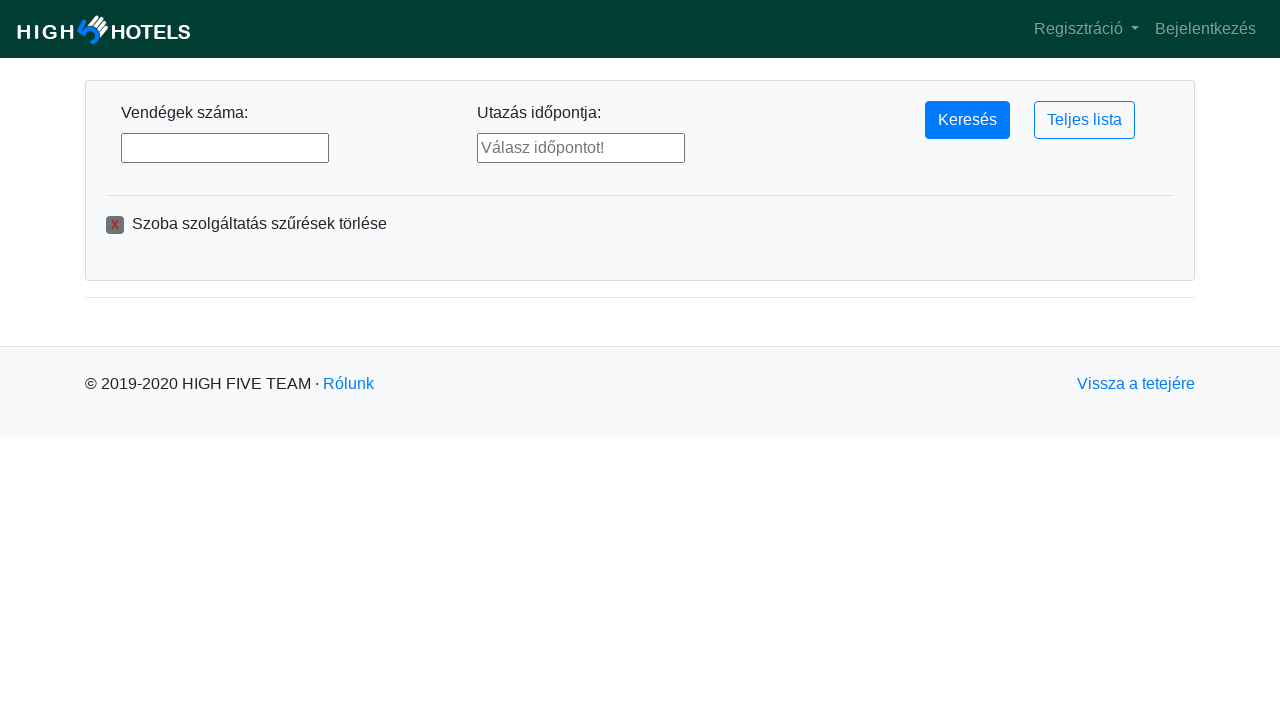

Hotel list loaded and hotel elements appeared
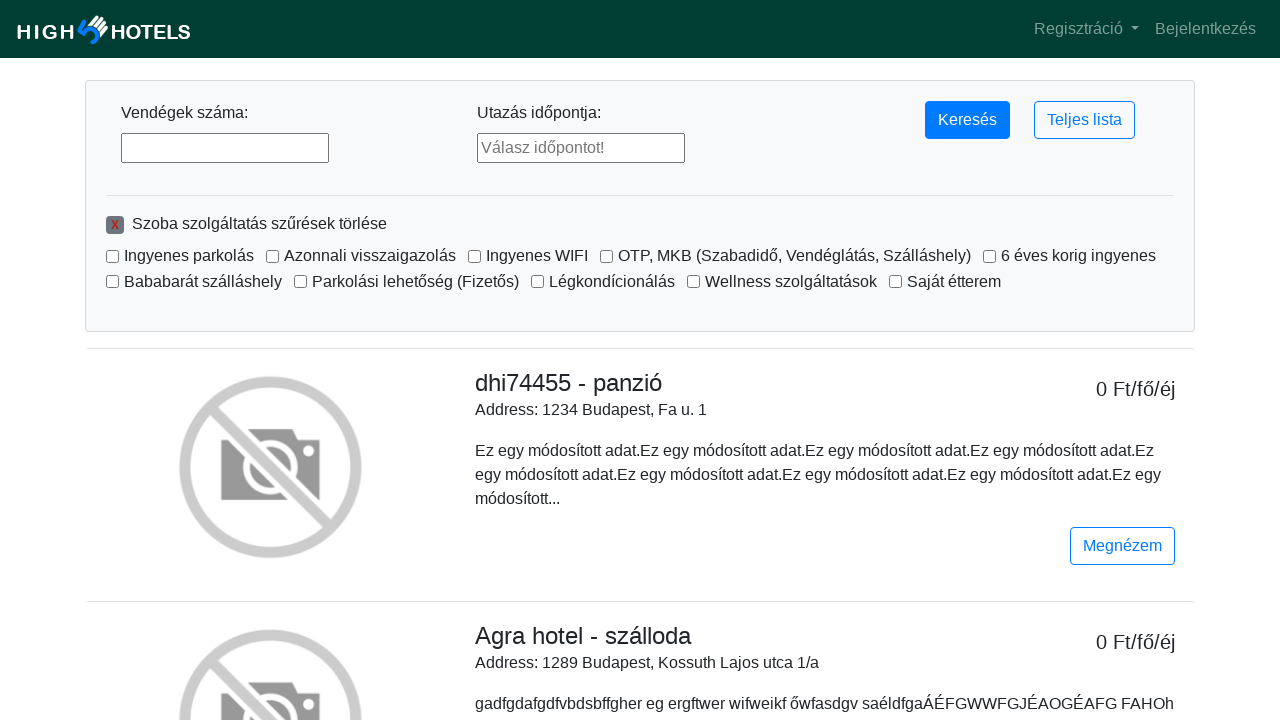

Verified that 10 hotels are displayed on the page
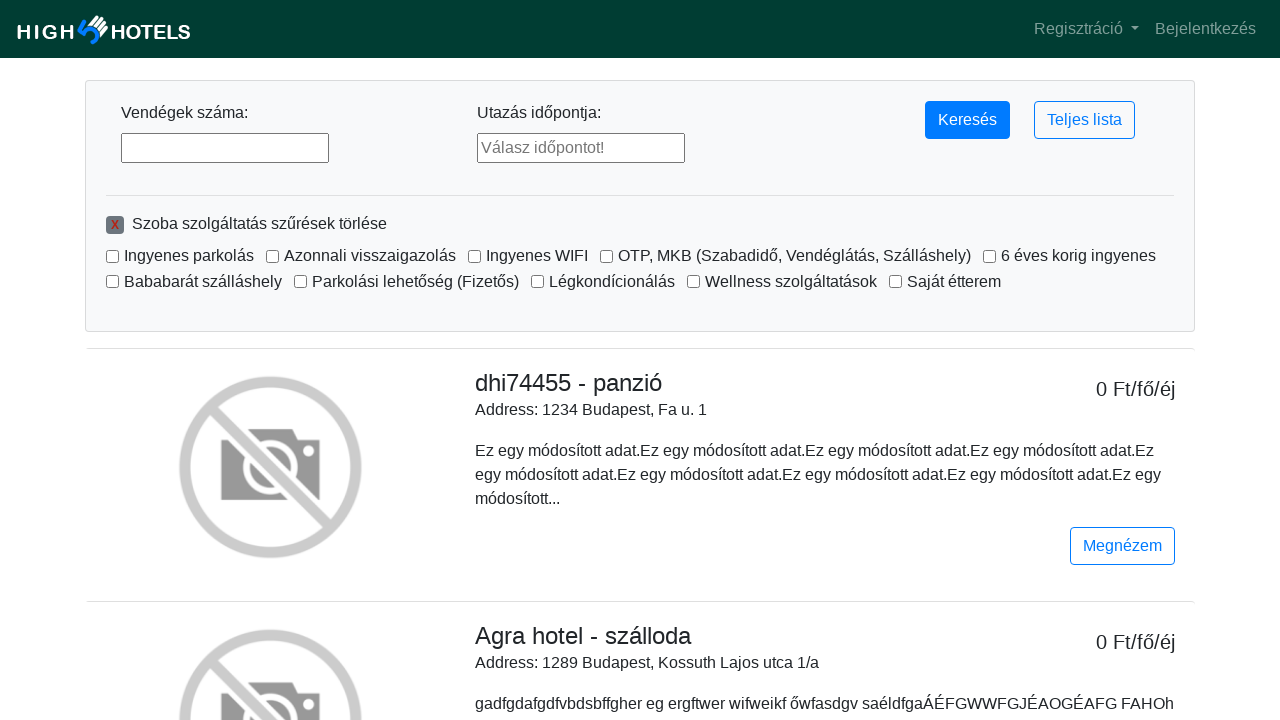

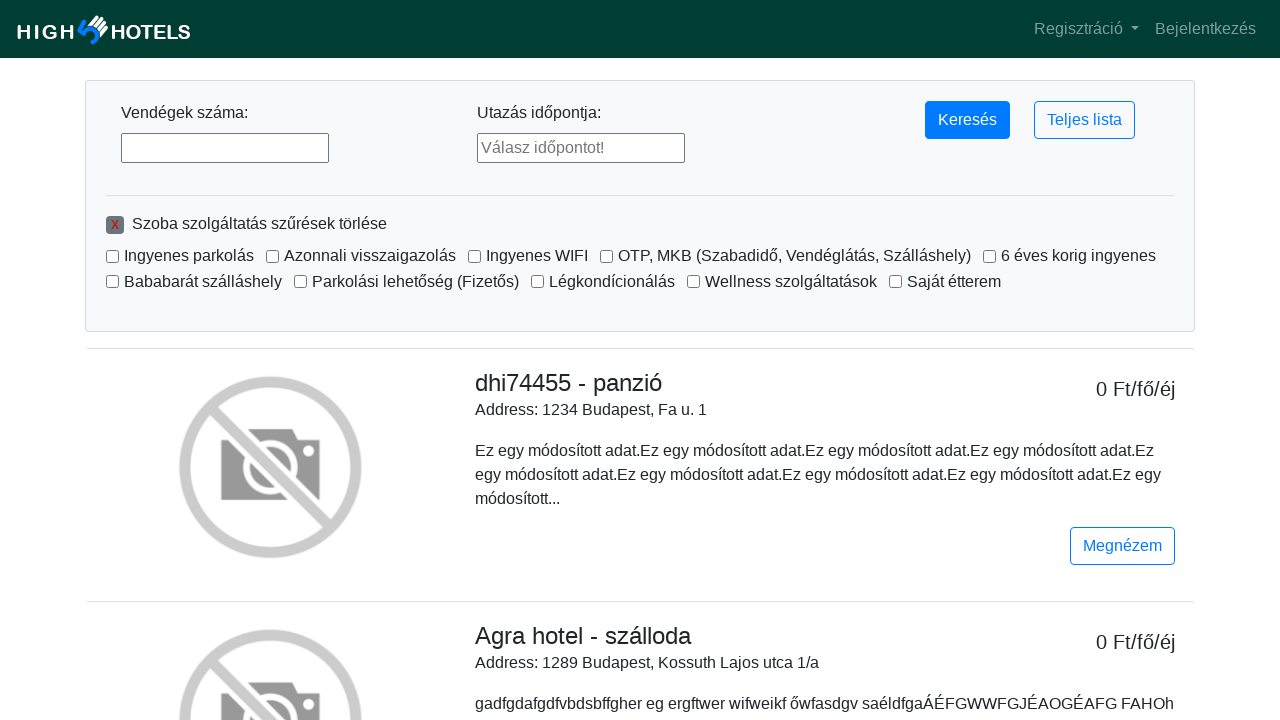